Tests a registration form validation by filling out all required fields (lastname, firstname, email, city dropdown, password, confirm password), accepting the policy checkbox, and submitting the form.

Starting URL: http://lesha-spr.github.io/react-validation/

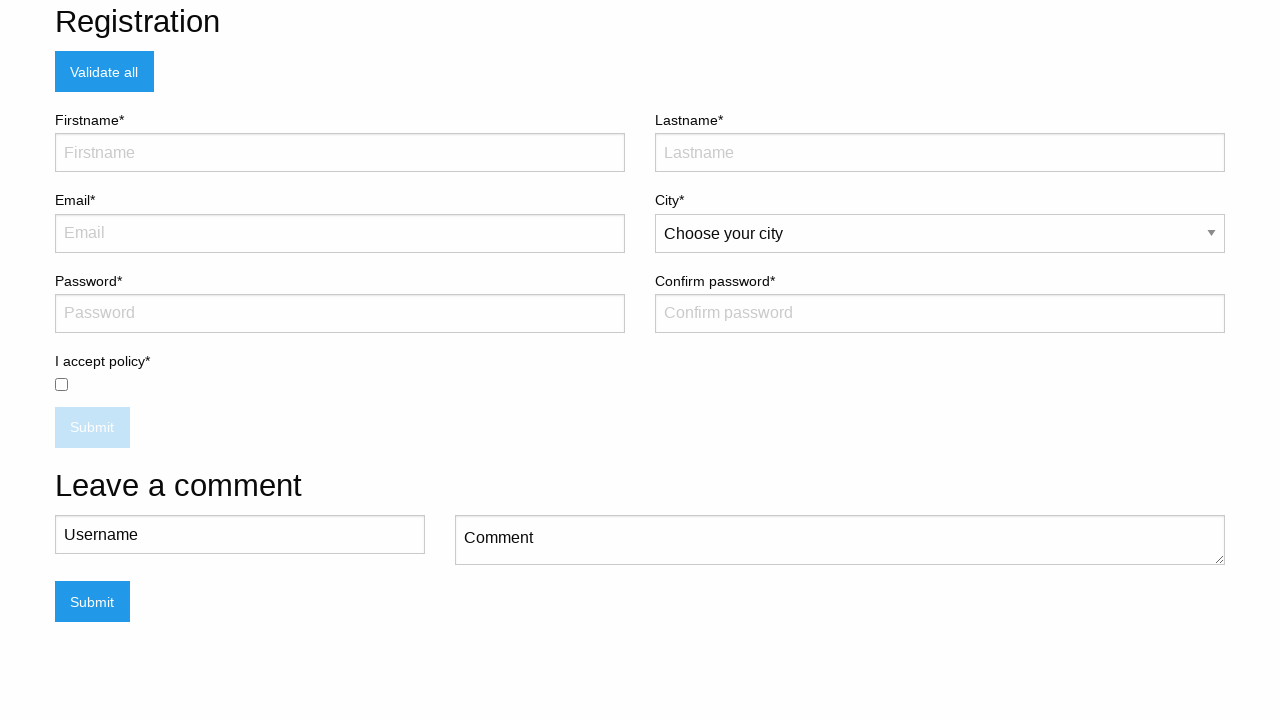

Clicked on lastname field at (940, 153) on internal:attr=[placeholder="Lastname"i]
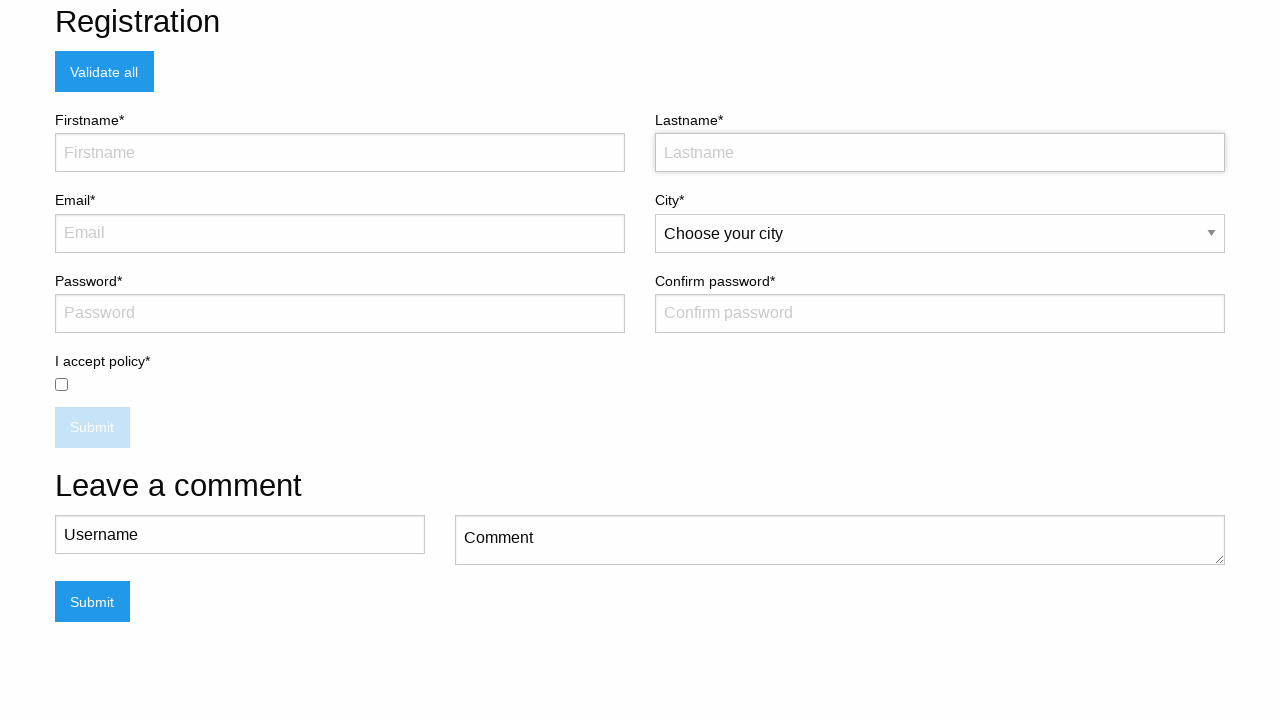

Filled lastname field with '로보' on internal:attr=[placeholder="Lastname"i]
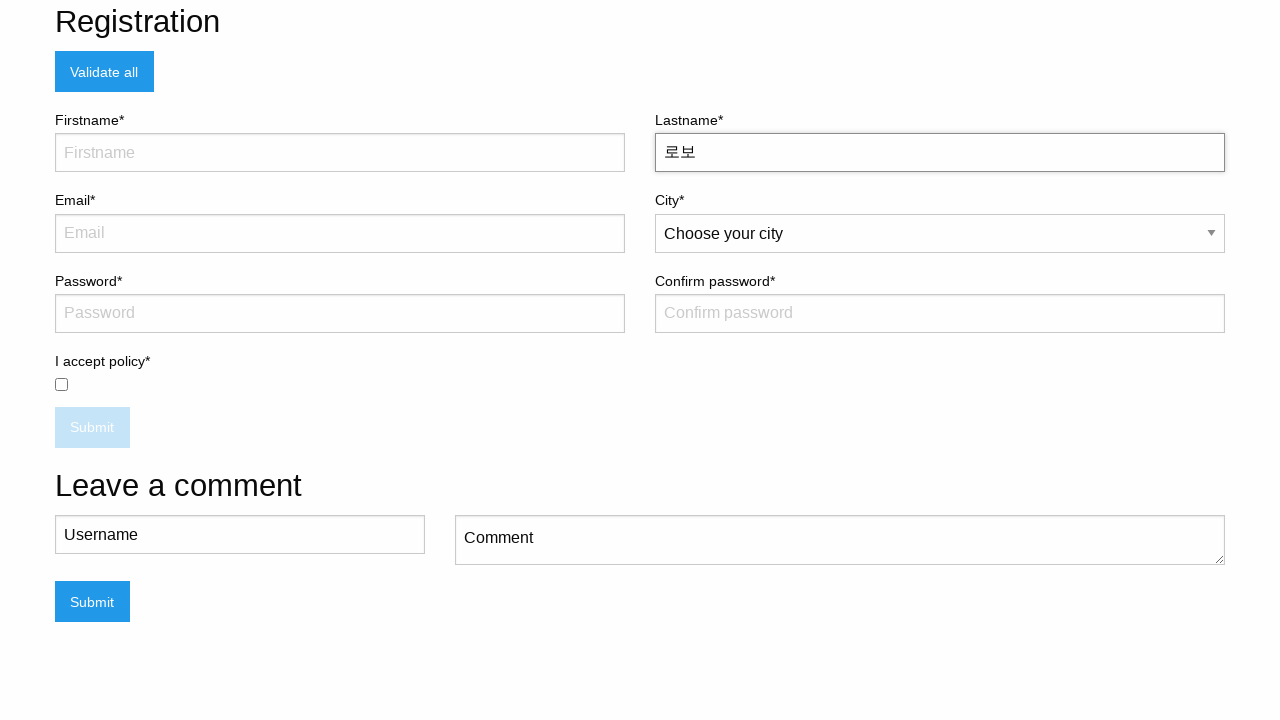

Clicked on firstname field at (340, 153) on internal:attr=[placeholder="Firstname"i]
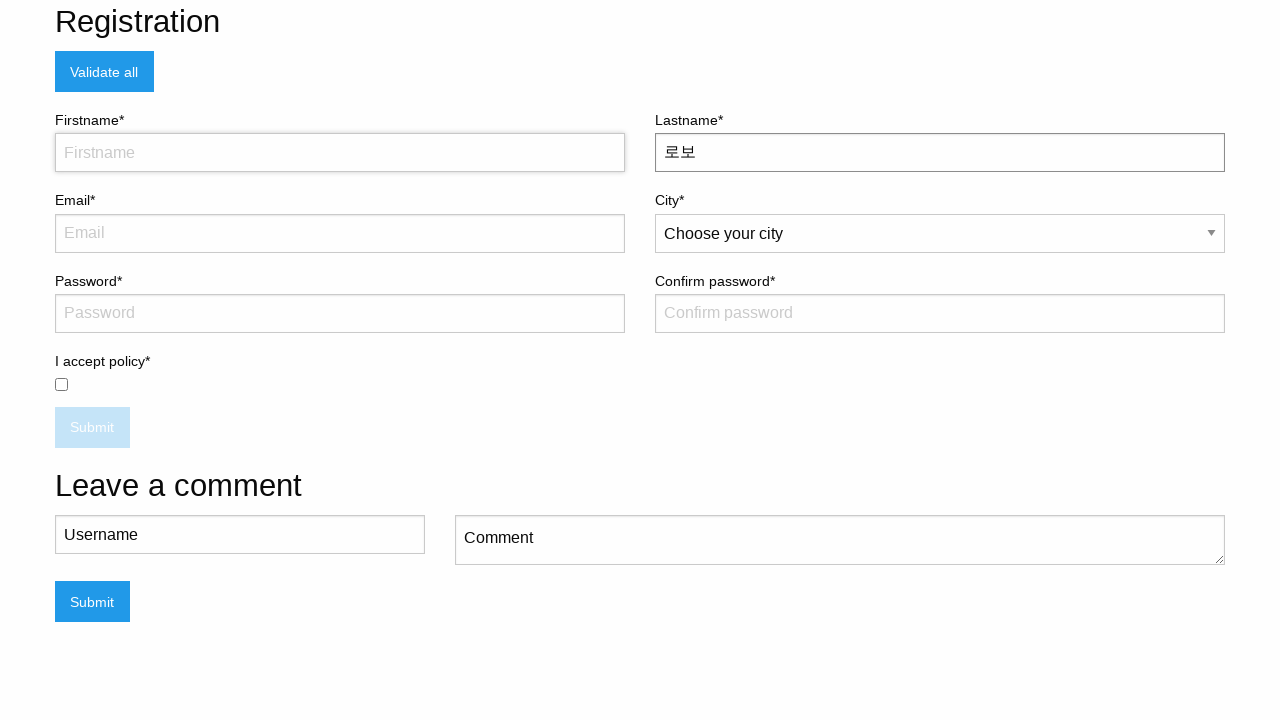

Filled firstname field with '김베어' on internal:attr=[placeholder="Firstname"i]
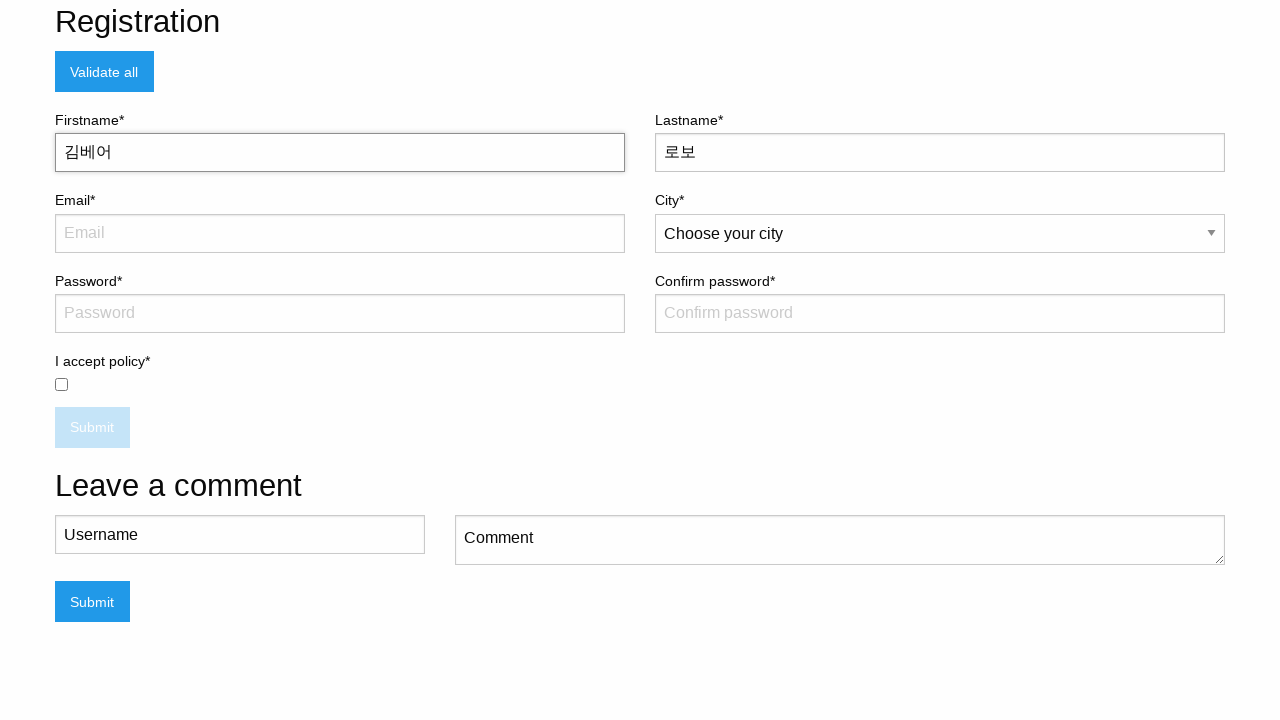

Clicked on email field at (340, 233) on internal:attr=[placeholder="Email"i]
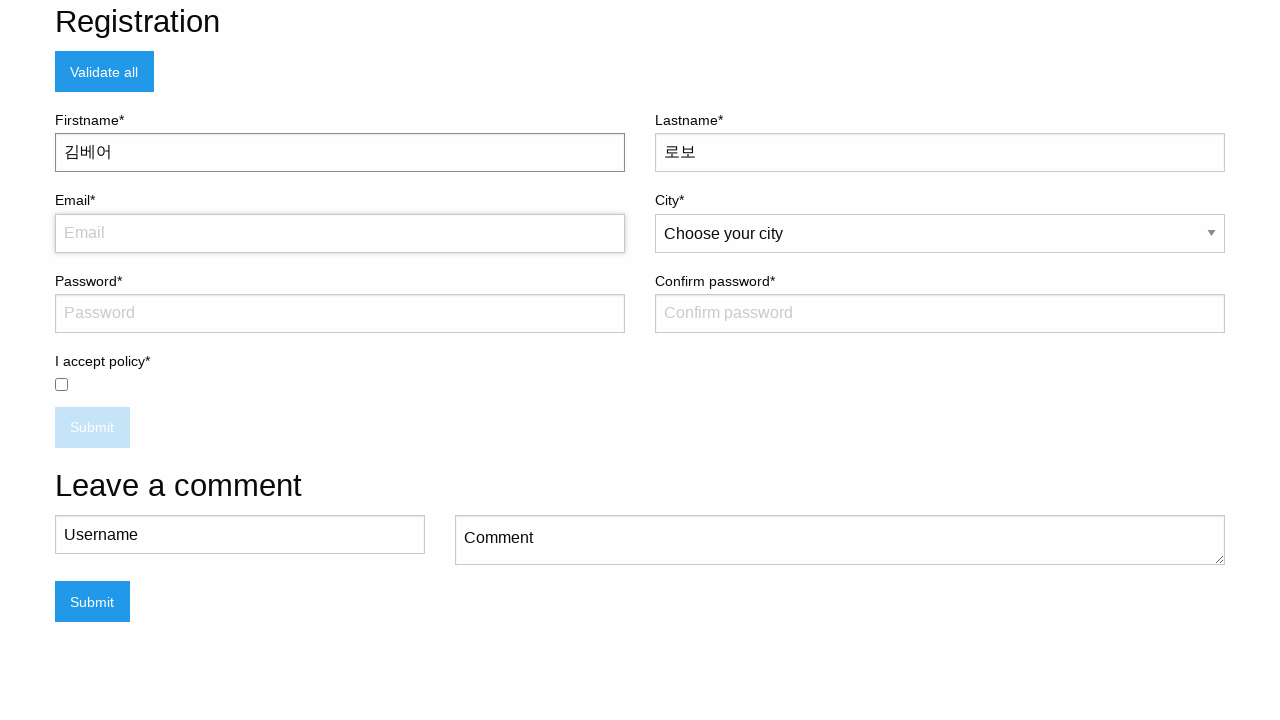

Filled email field with 'bear@gmail.com' on internal:attr=[placeholder="Email"i]
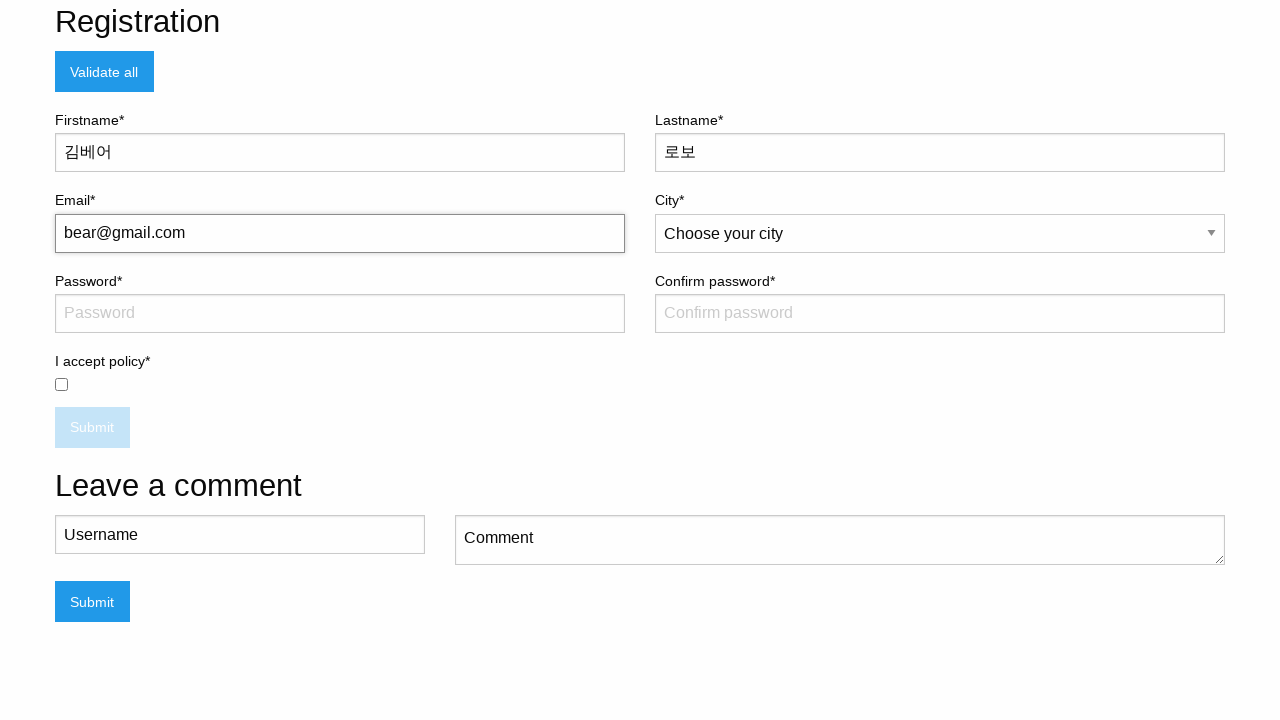

Selected city option 3 from dropdown on internal:role=combobox[name="City*"i]
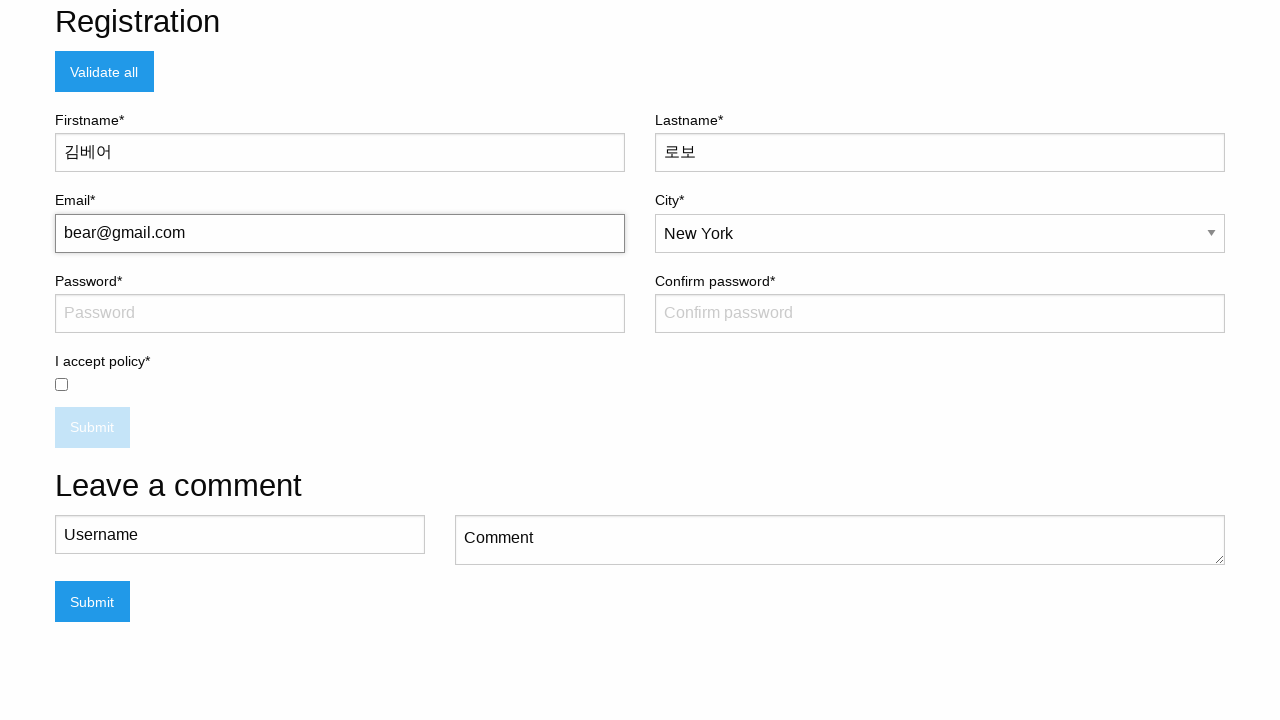

Clicked on password field at (340, 313) on internal:attr=[placeholder="Password"s]
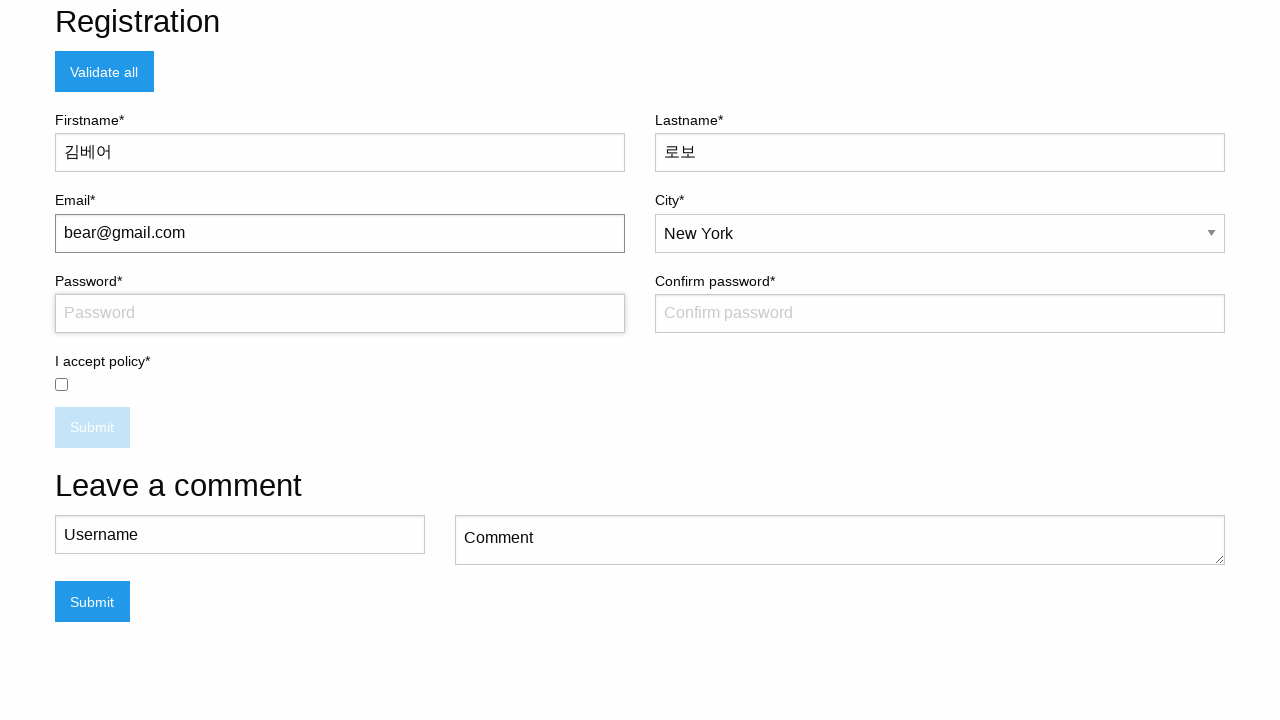

Filled password field with '1004Qa%^&' on internal:attr=[placeholder="Password"s]
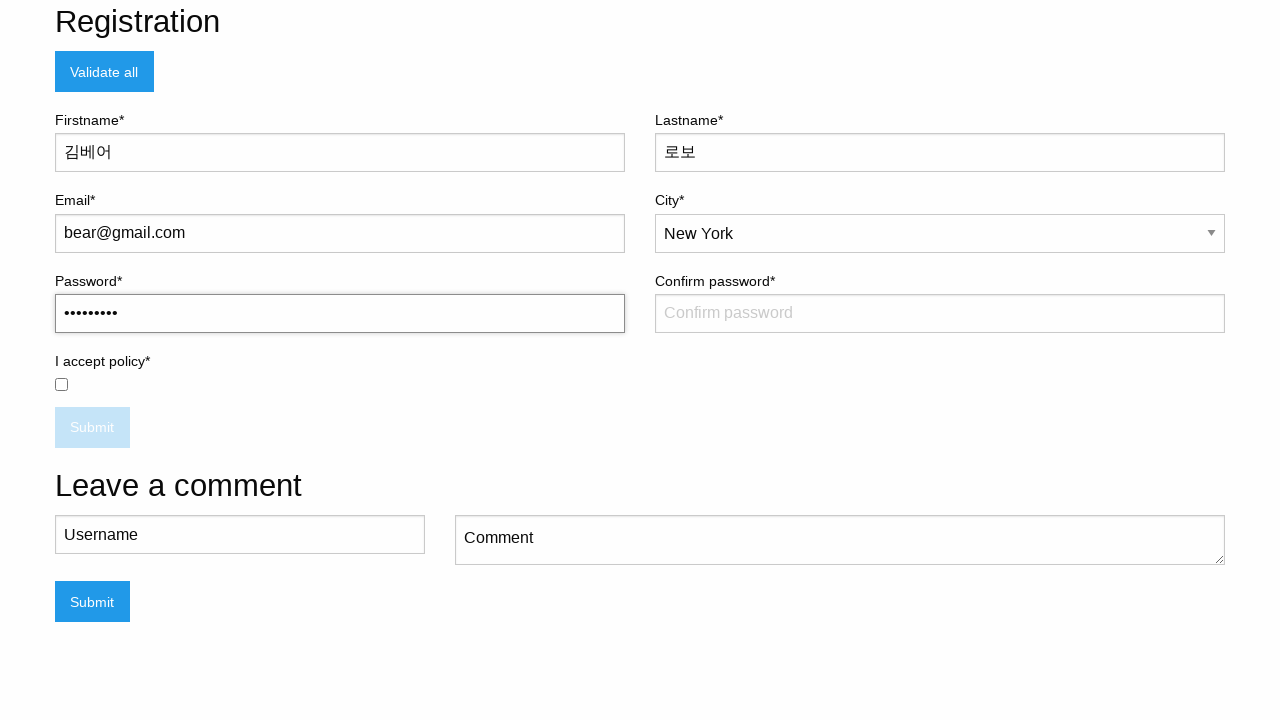

Clicked on confirm password field at (940, 313) on internal:attr=[placeholder="Confirm password"i]
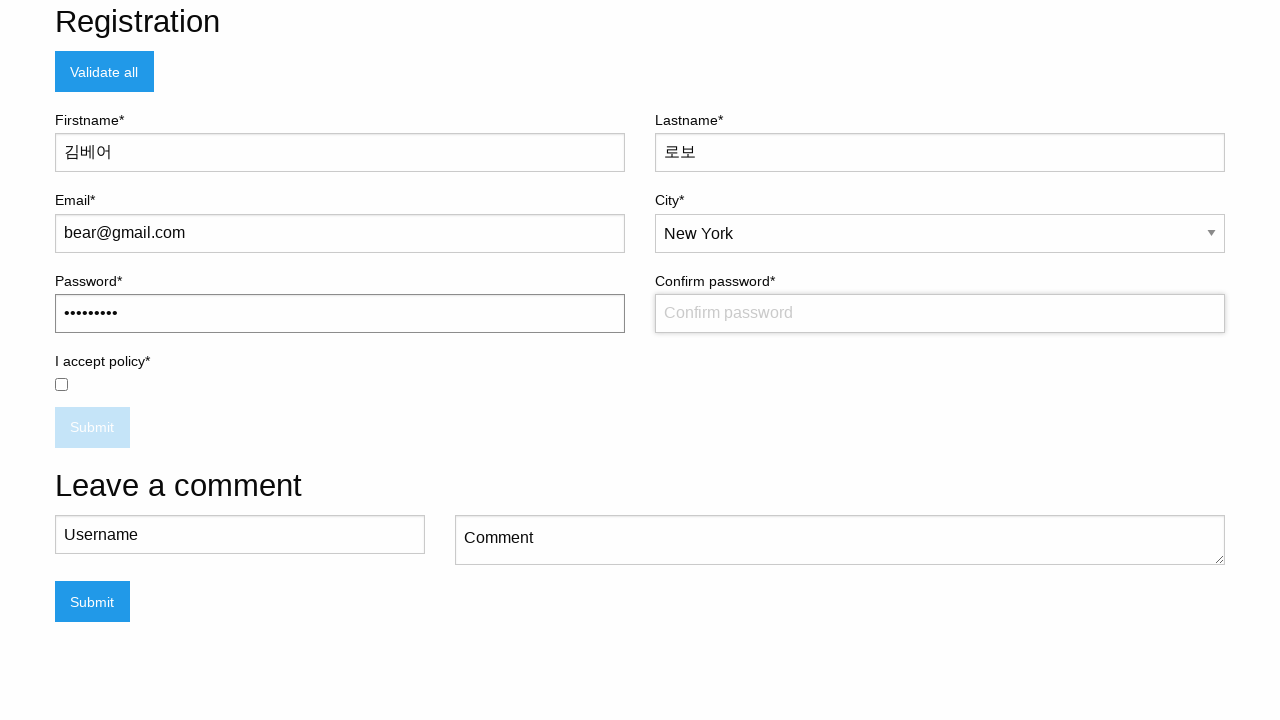

Filled confirm password field with '1004Qa%^&' on internal:attr=[placeholder="Confirm password"i]
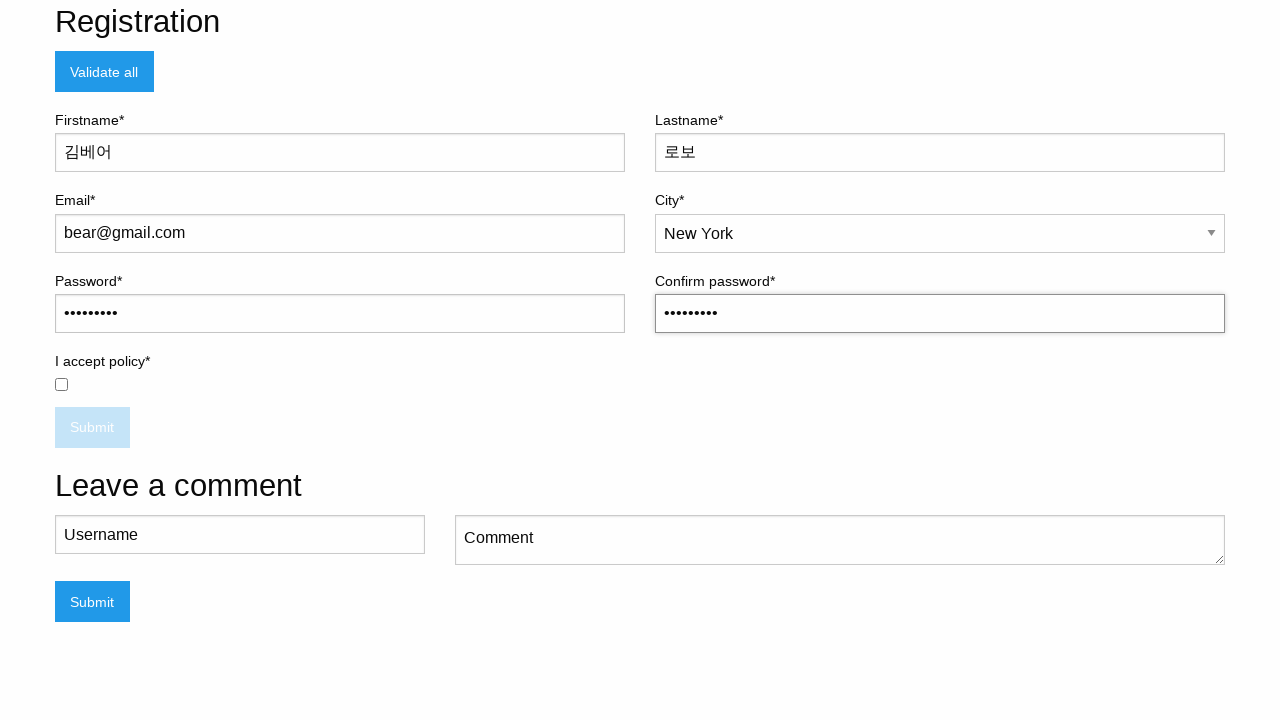

Checked the policy acceptance checkbox at (62, 385) on internal:label="I accept policy*"i
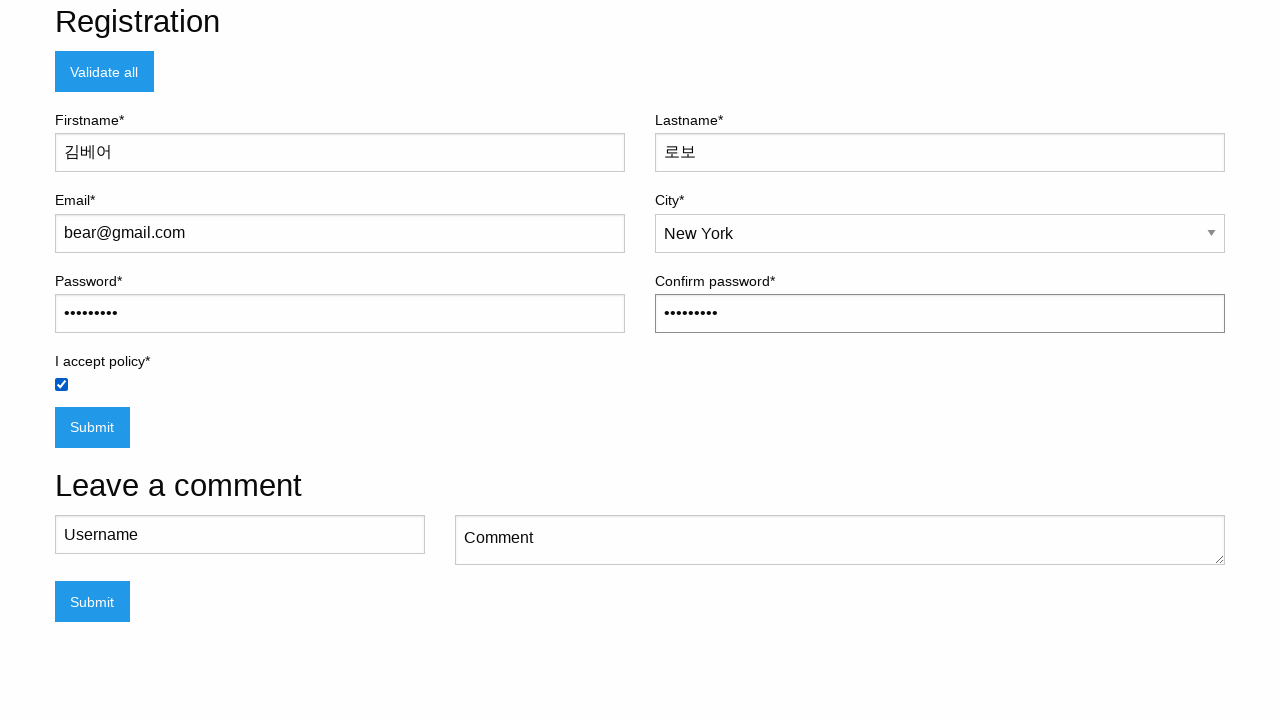

Clicked submit button to submit registration form at (92, 427) on form >> internal:has-text="RegistrationValidate allFirstname*Lastname*Email*City
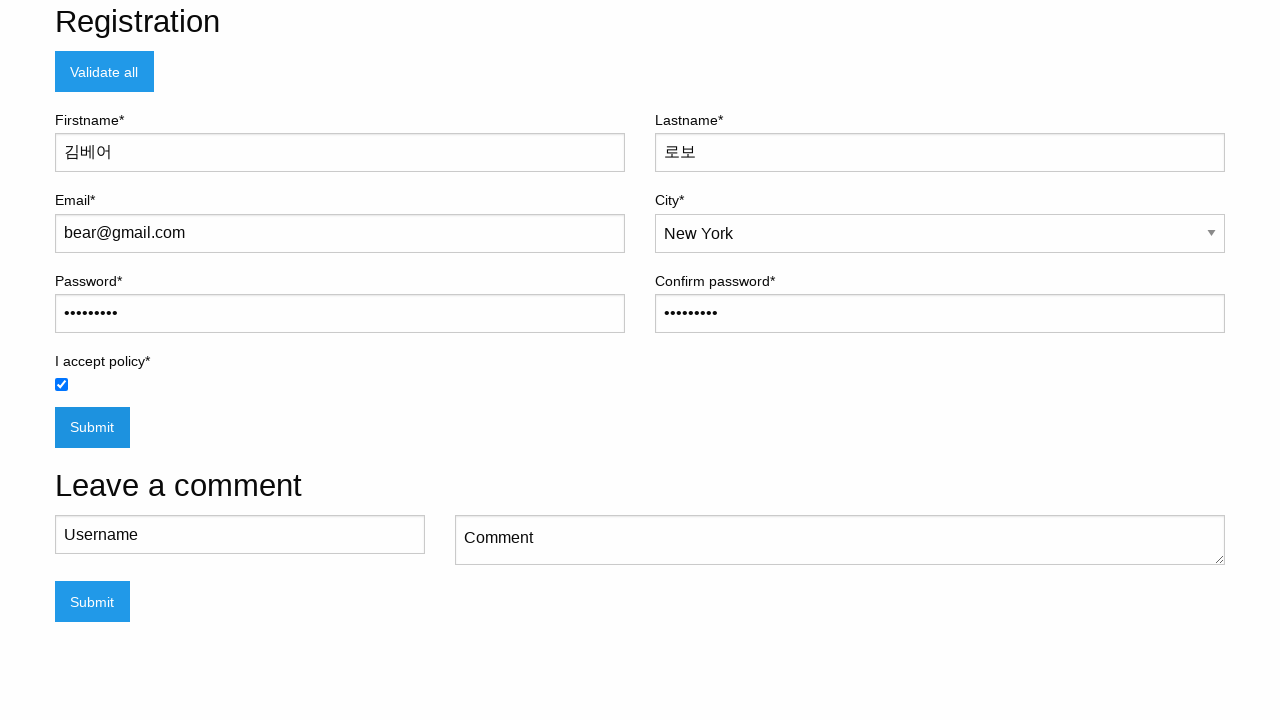

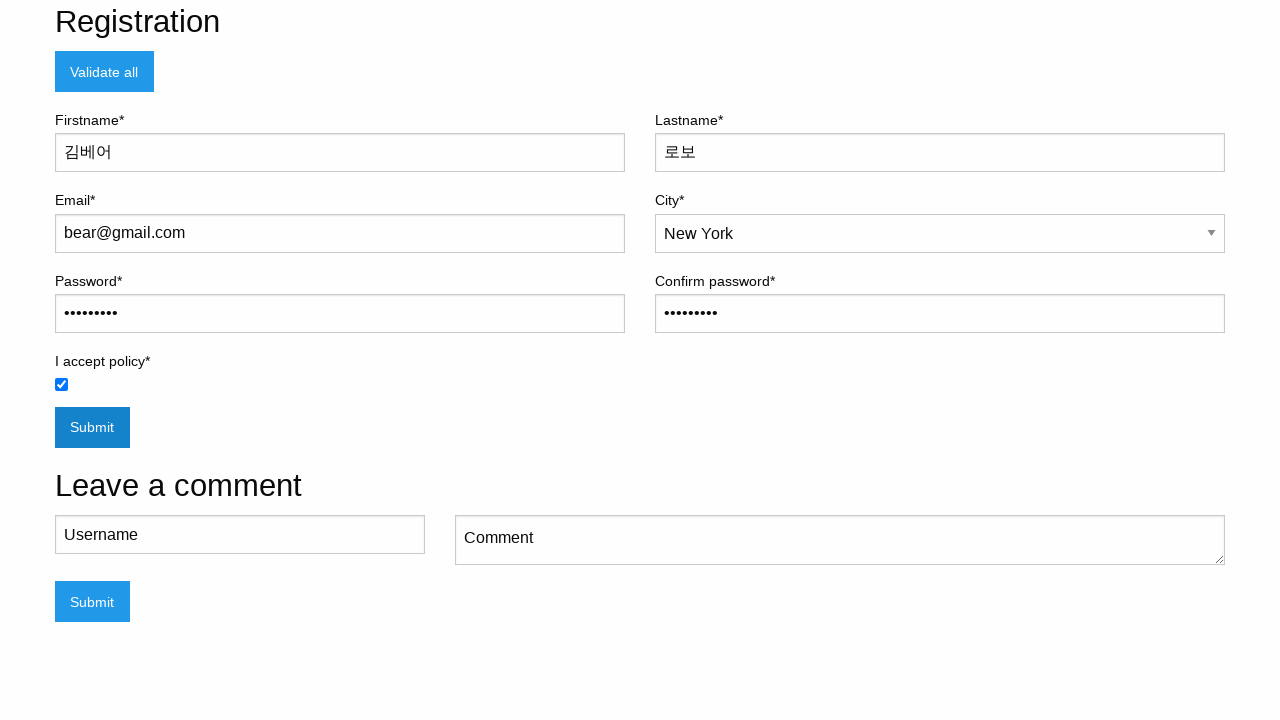